Tests file download functionality by clicking a download link on a demo page and initiating a file download.

Starting URL: https://demo.automationtesting.in/FileDownload.html

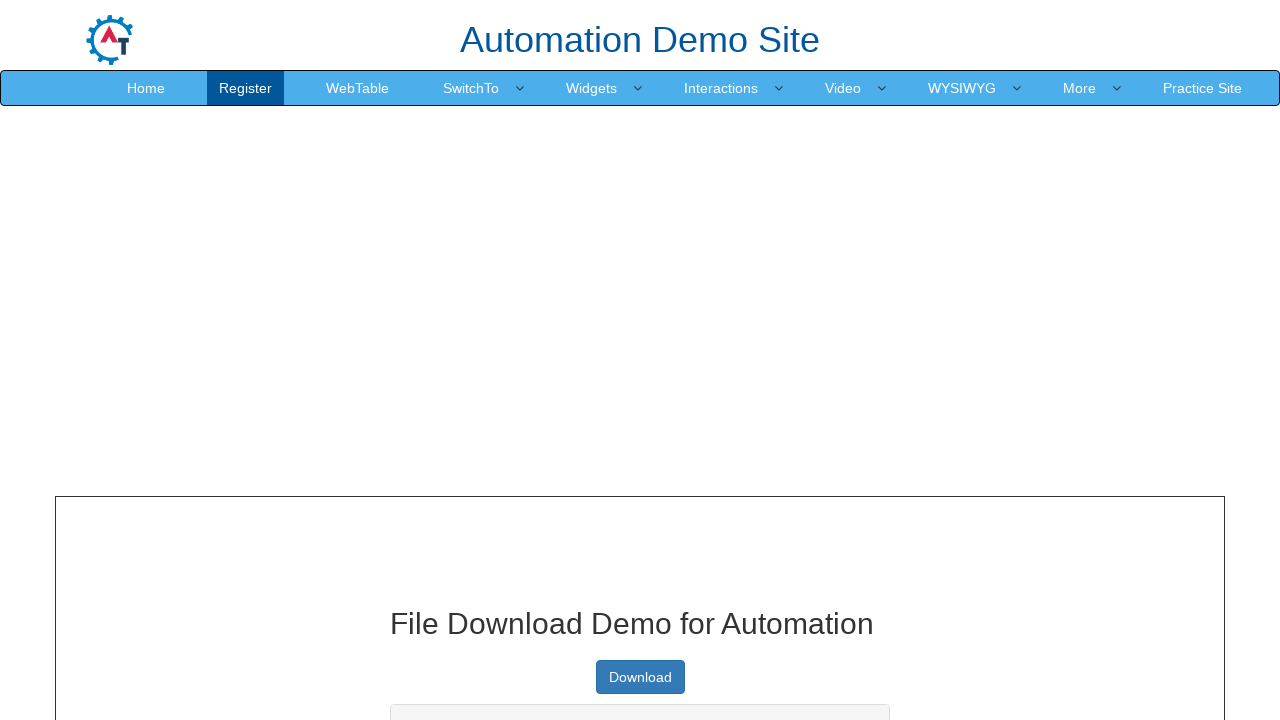

Waited for download link to become visible
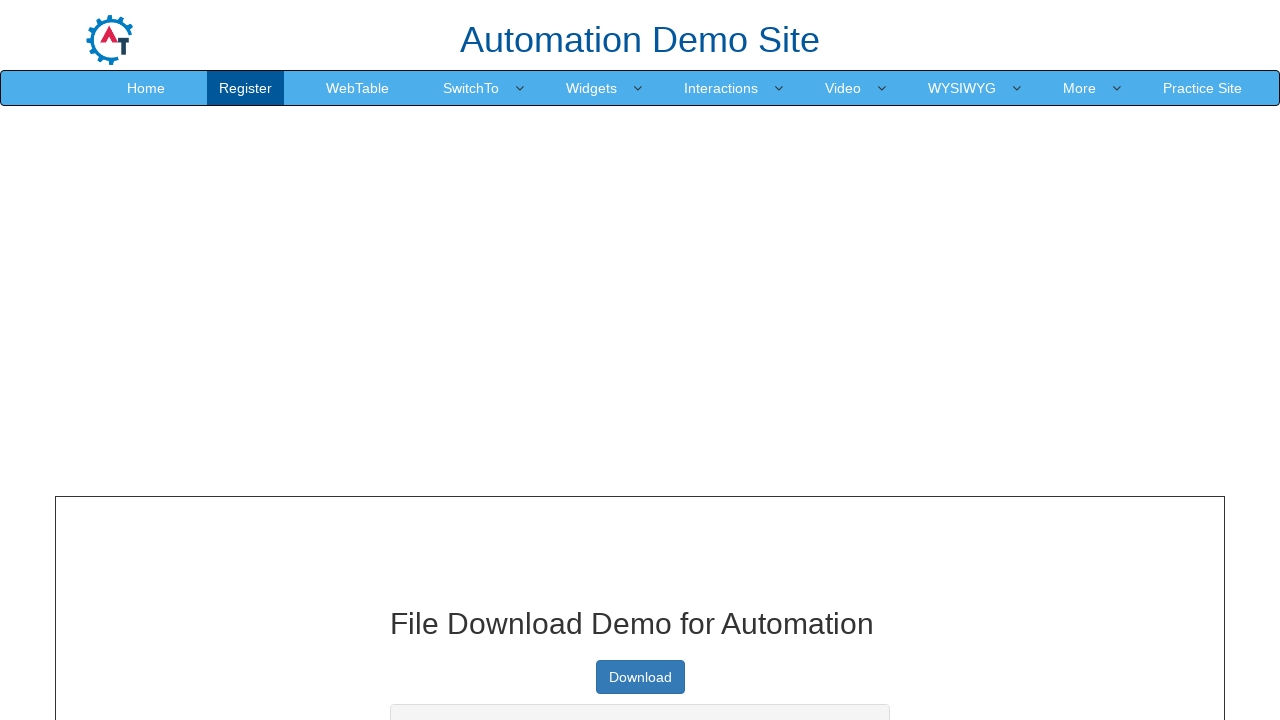

Clicked the download link to initiate file download at (640, 677) on (//a[text()='Download'])[1]
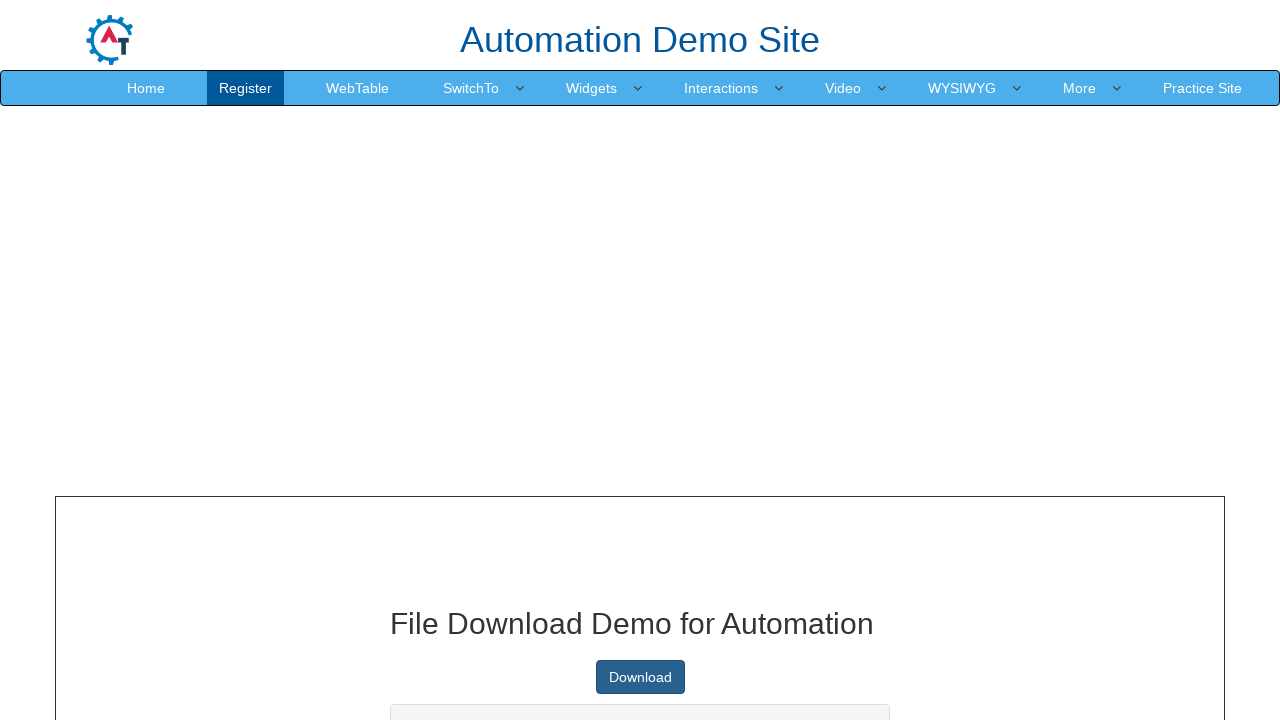

File download completed successfully
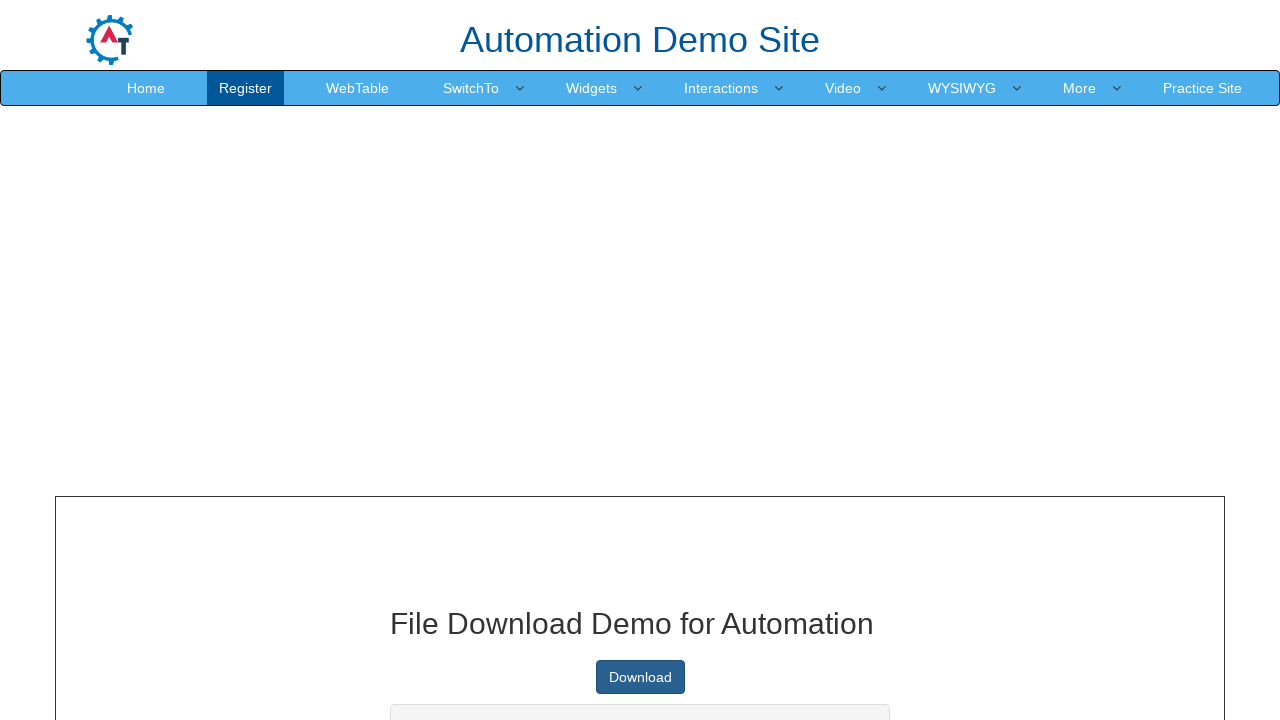

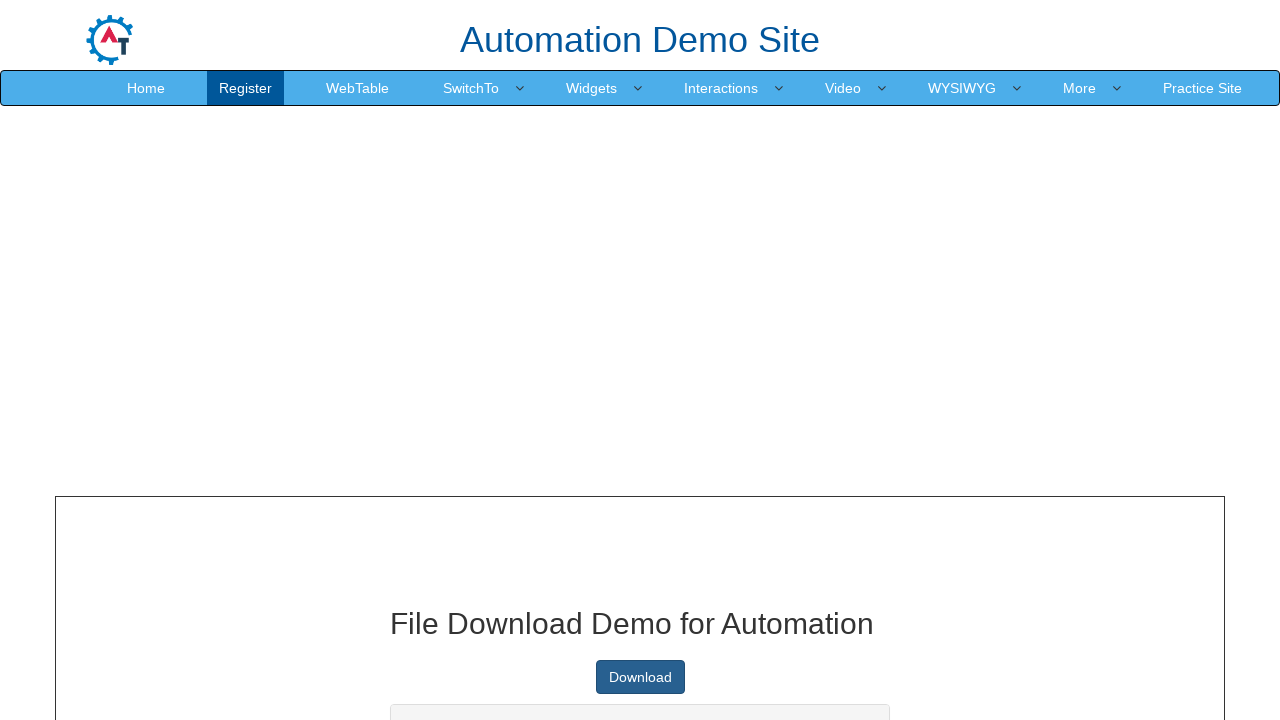